Navigates to the Automation Practice page and verifies that footer links are present and visible on the page.

Starting URL: https://rahulshettyacademy.com/AutomationPractice/

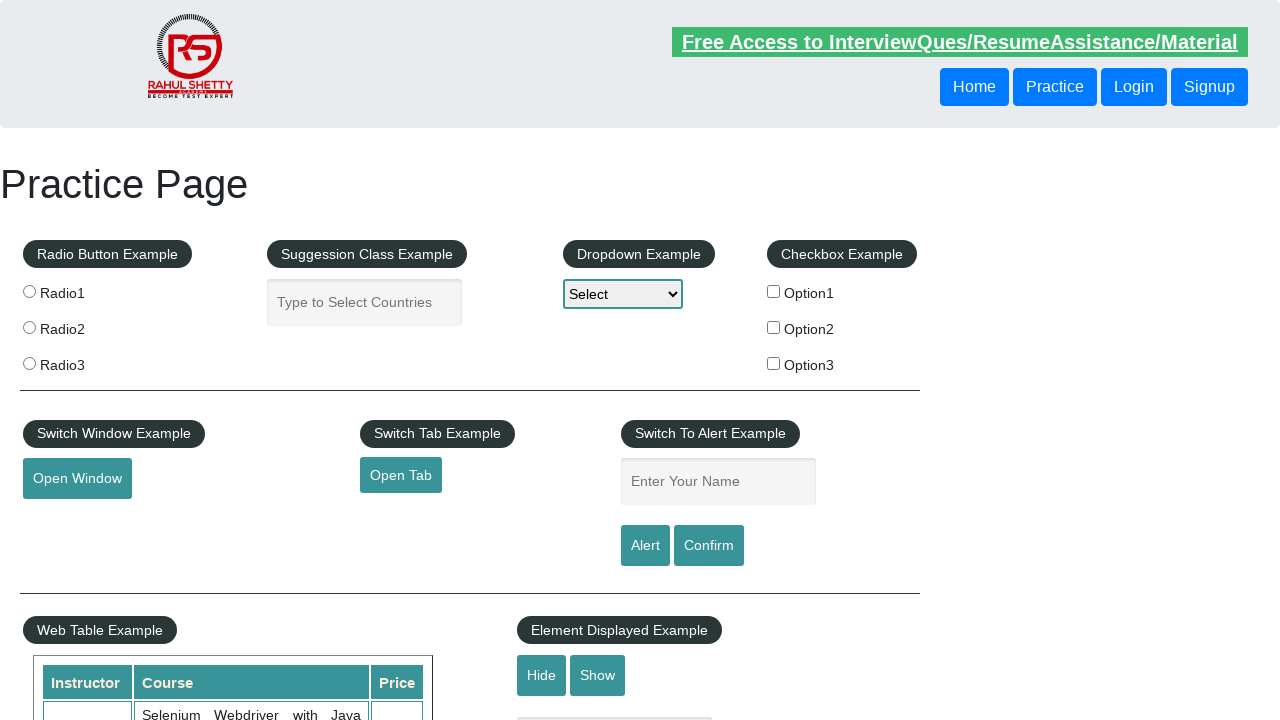

Navigated to Automation Practice page
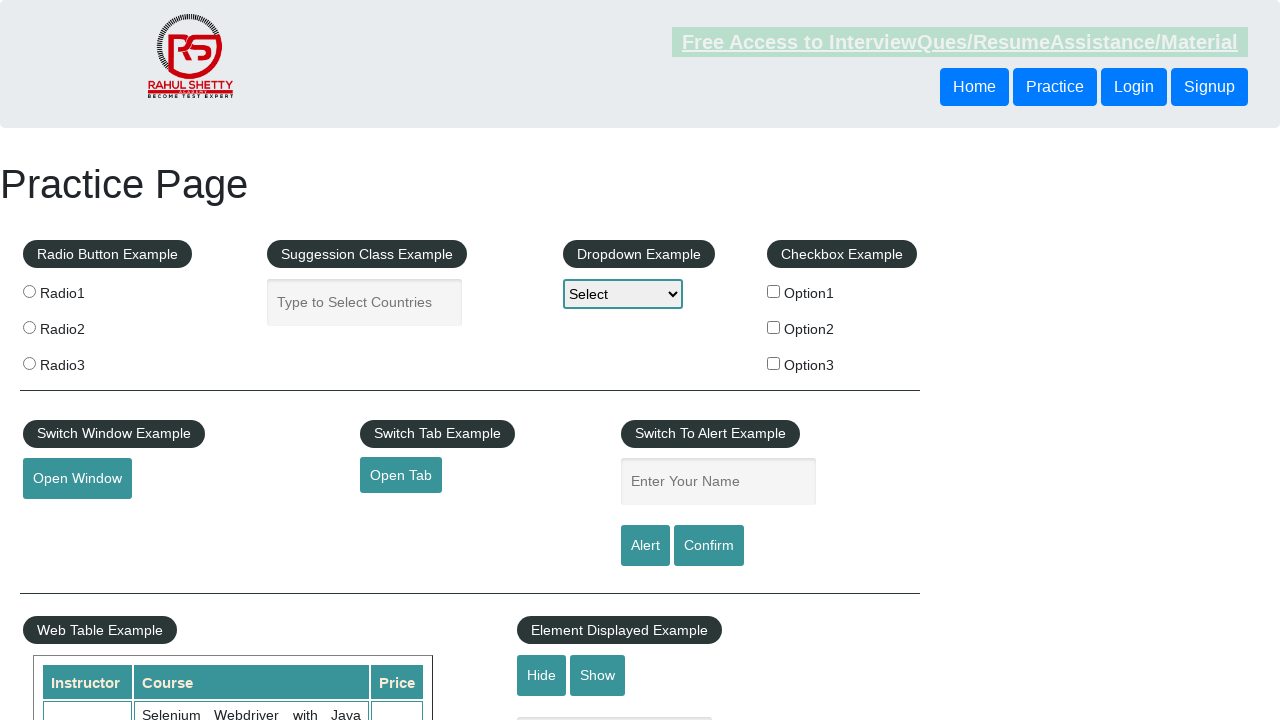

Footer links selector loaded and visible
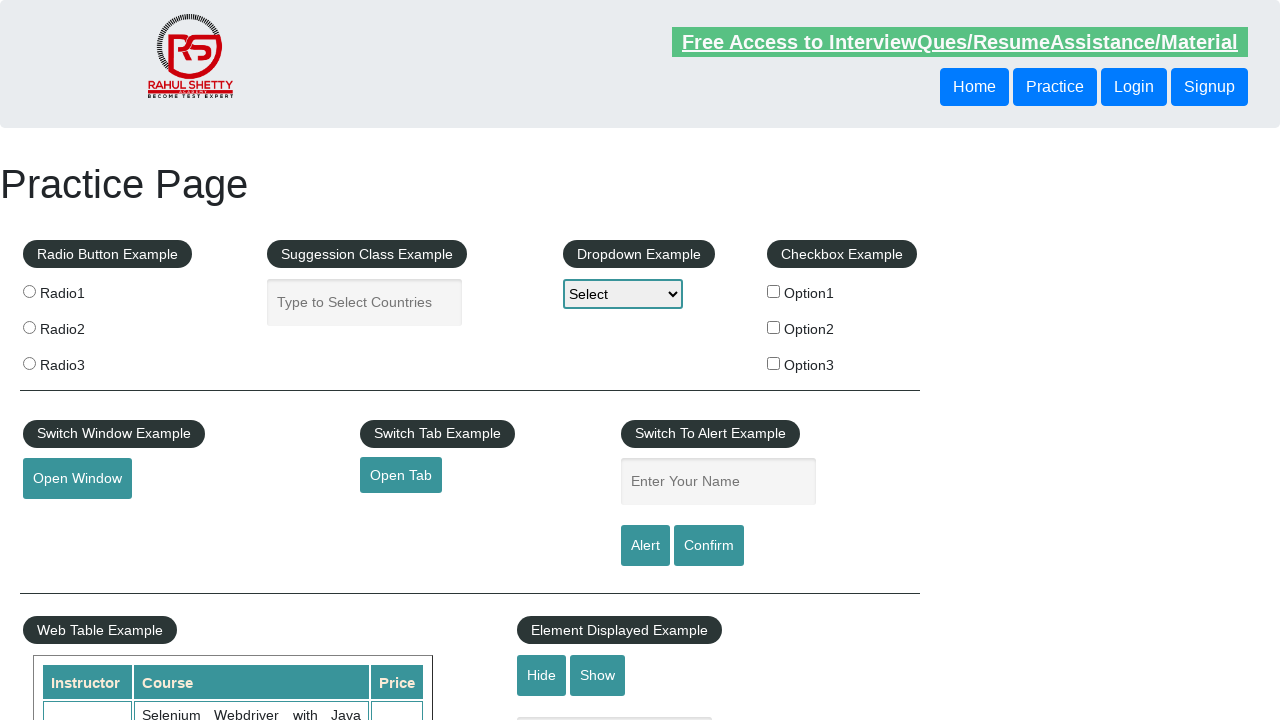

Located all footer links on the page
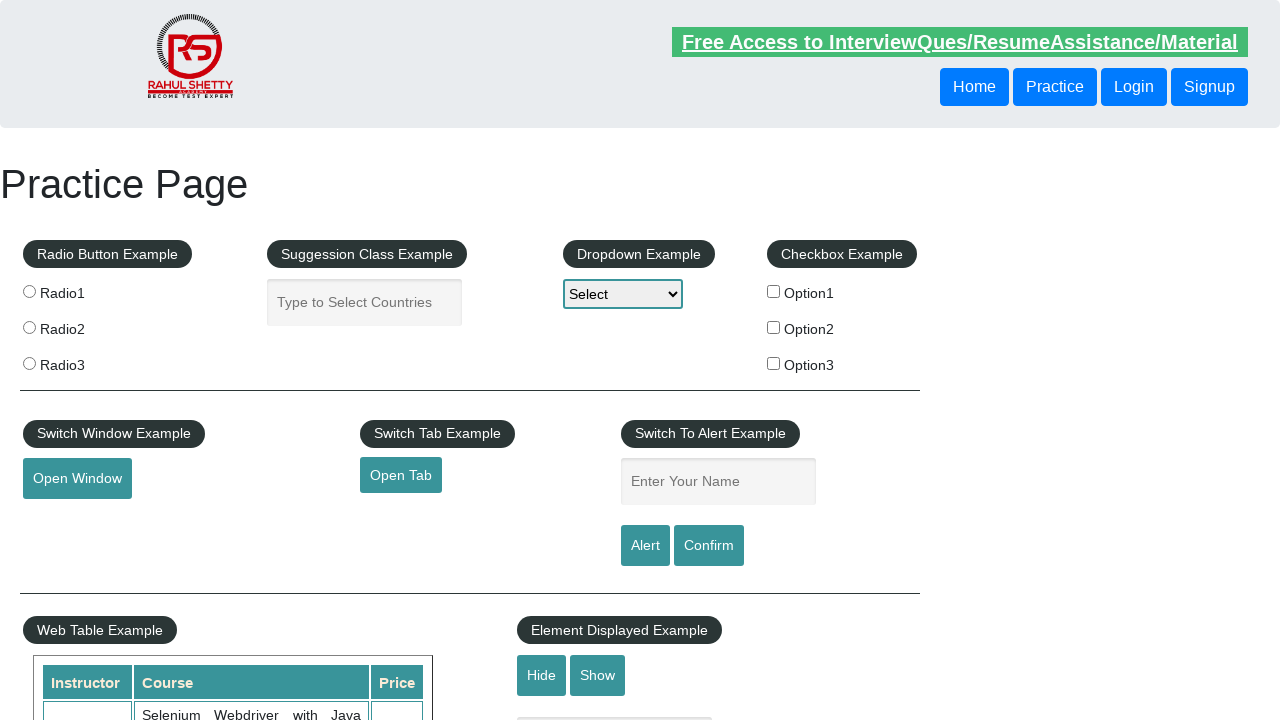

Verified 20 footer links are present on the page
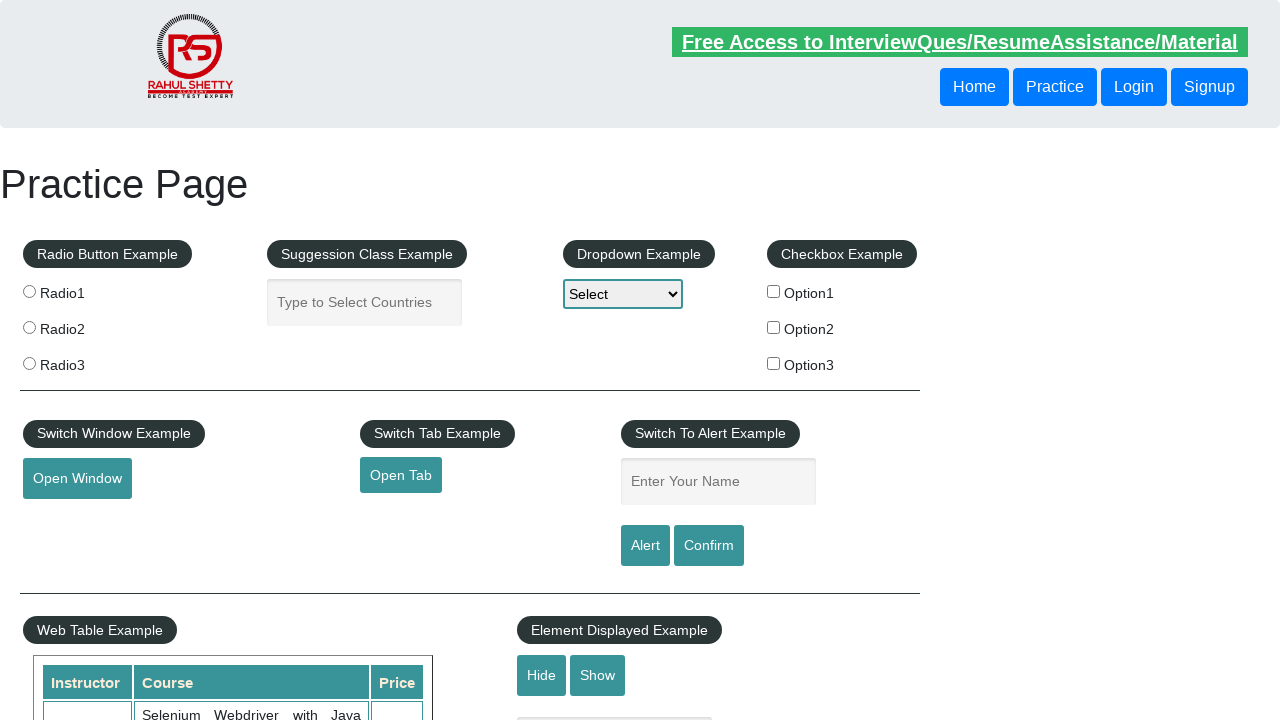

Verified footer link 0 has valid href attribute: #
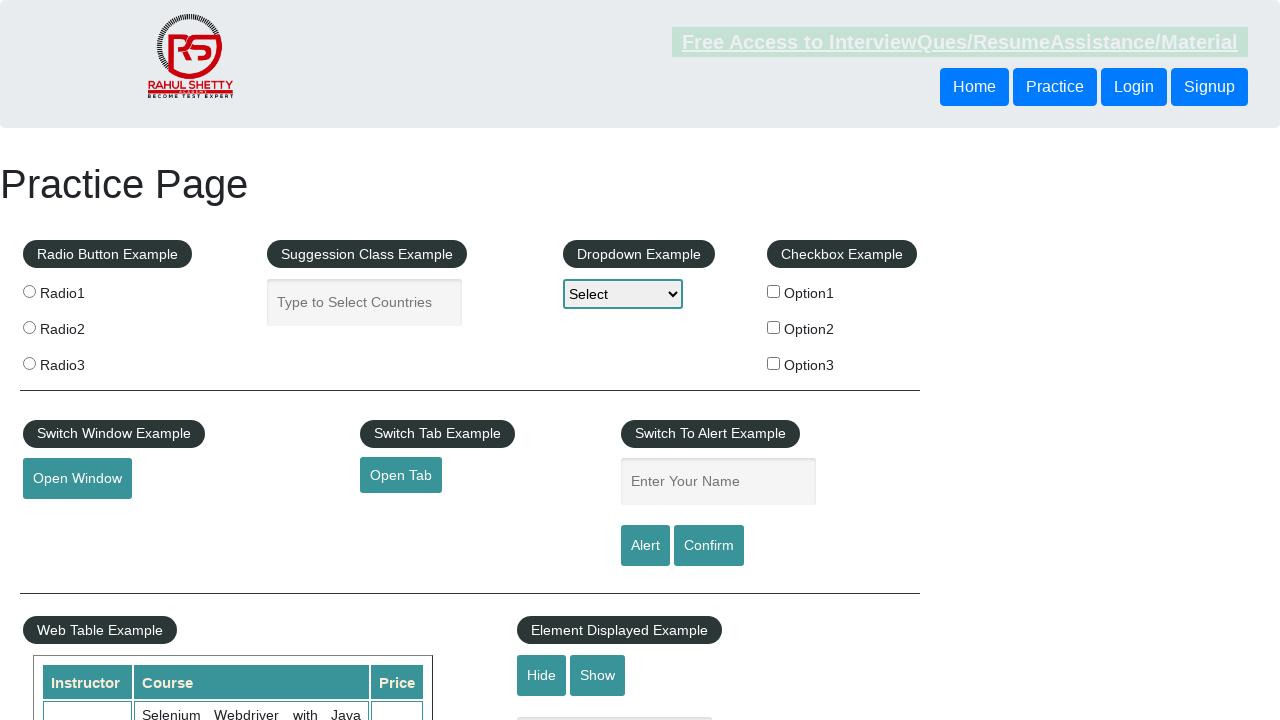

Verified footer link 1 has valid href attribute: http://www.restapitutorial.com/
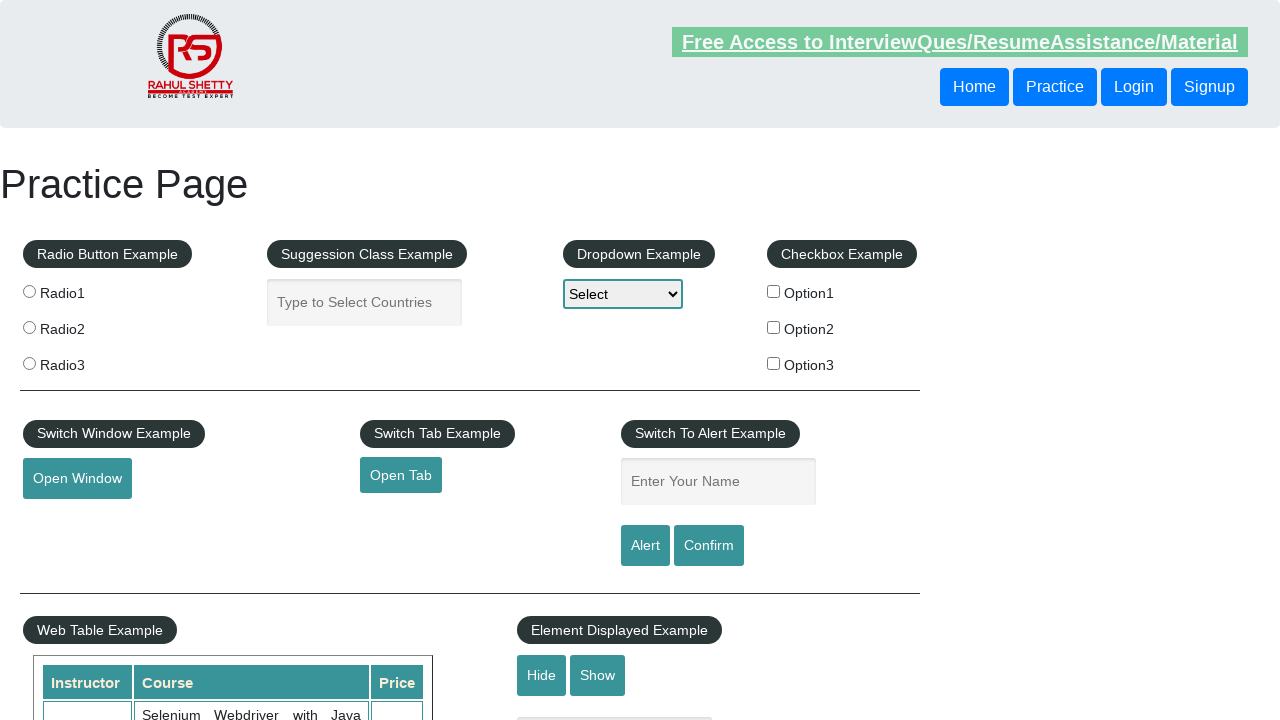

Verified footer link 2 has valid href attribute: https://www.soapui.org/
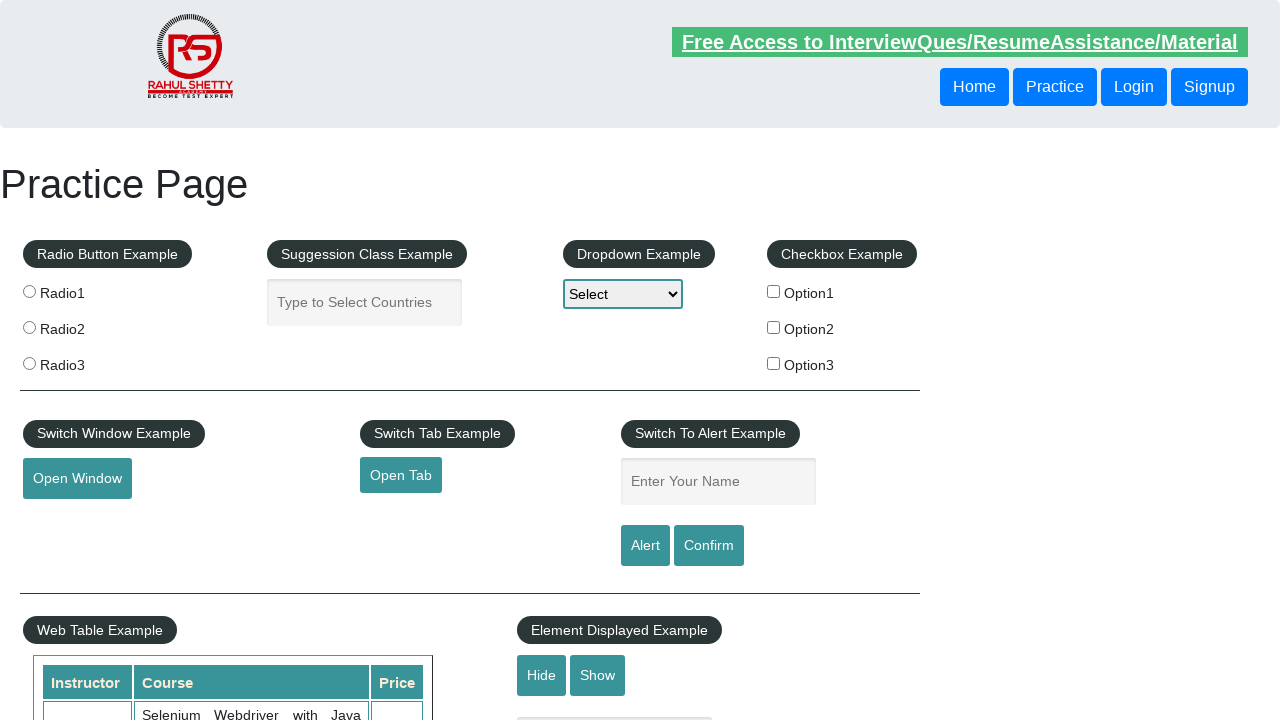

Verified footer link 3 has valid href attribute: https://courses.rahulshettyacademy.com/p/appium-tutorial
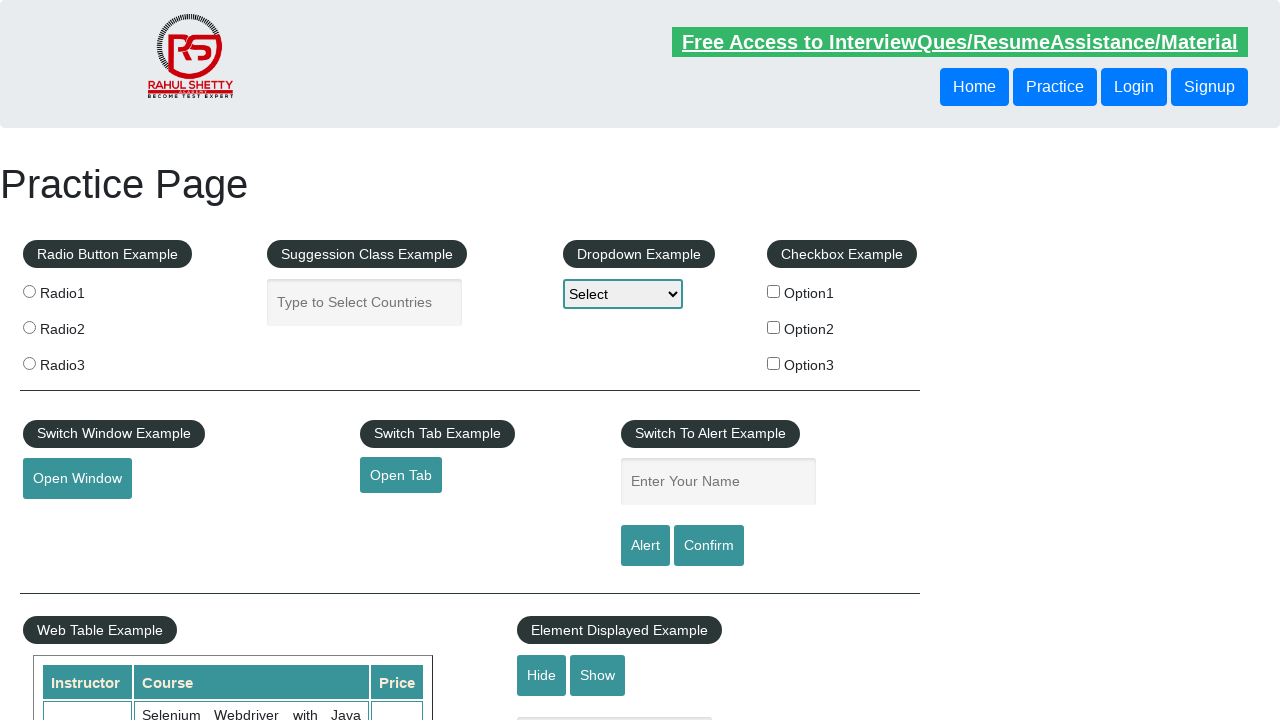

Verified footer link 4 has valid href attribute: https://jmeter.apache.org/
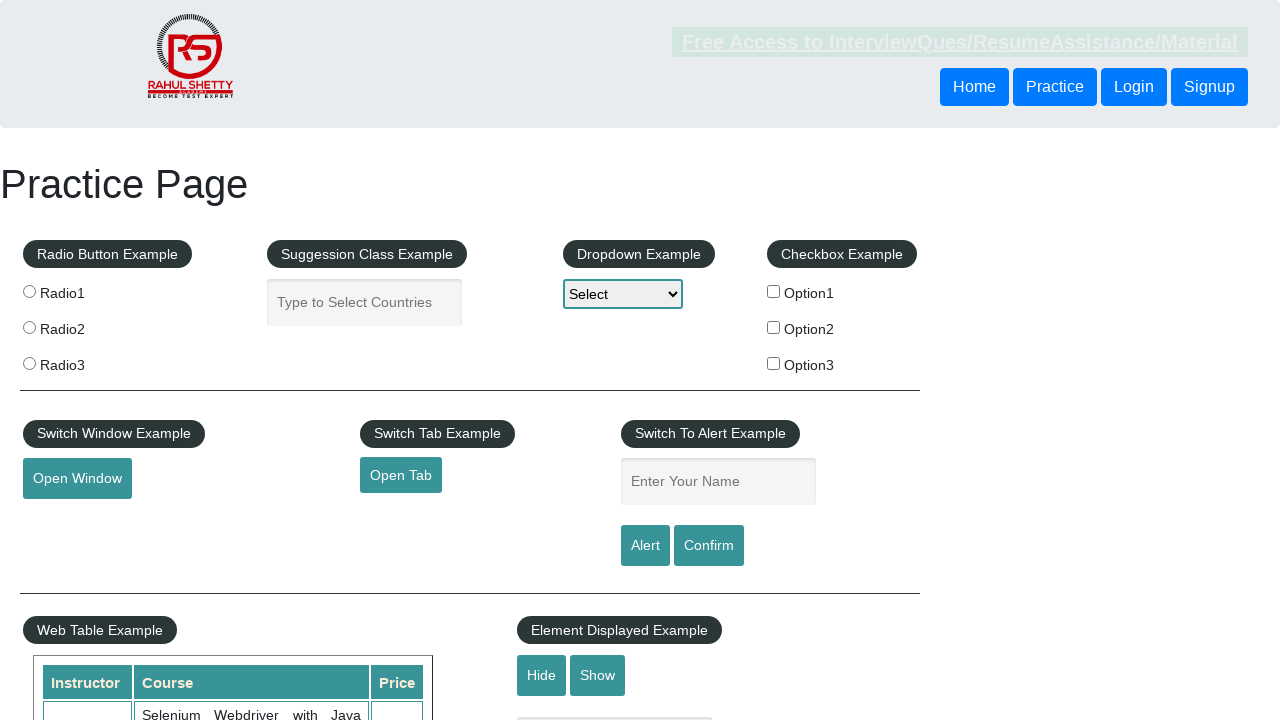

Verified footer link 5 has valid href attribute: #
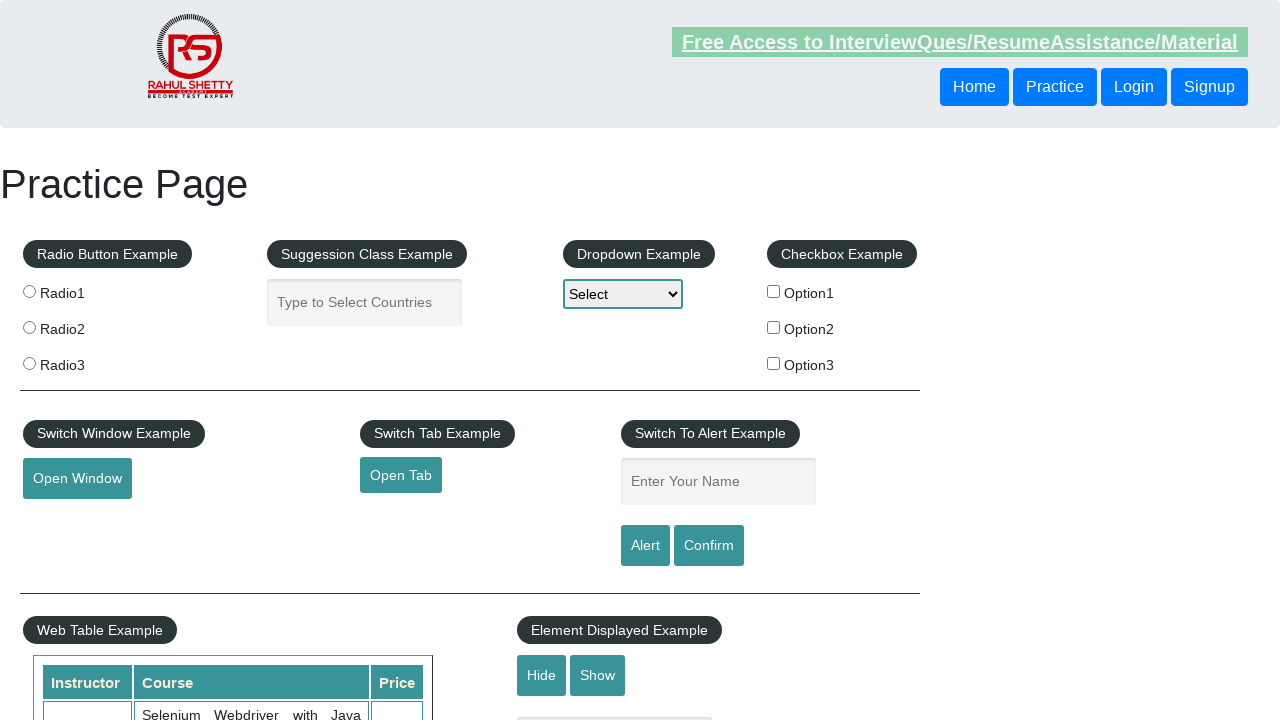

Verified footer link 6 has valid href attribute: https://rahulshettyacademy.com/brokenlink
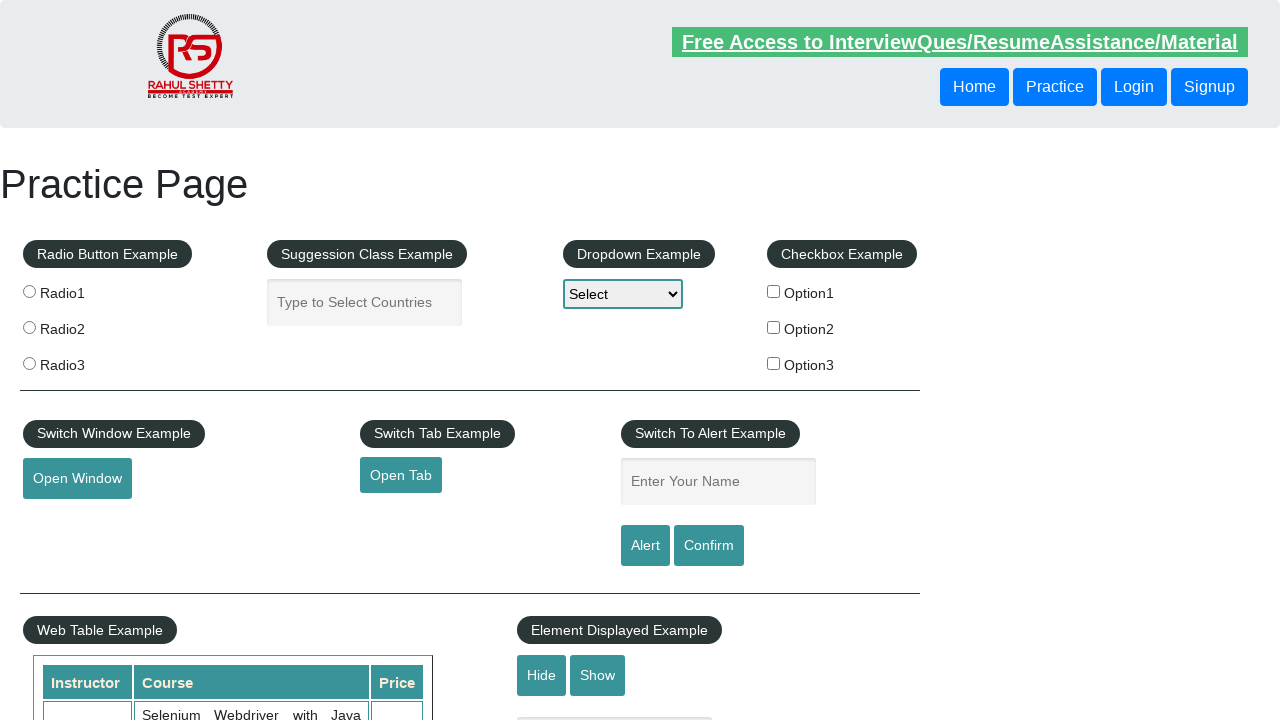

Verified footer link 7 has valid href attribute: #
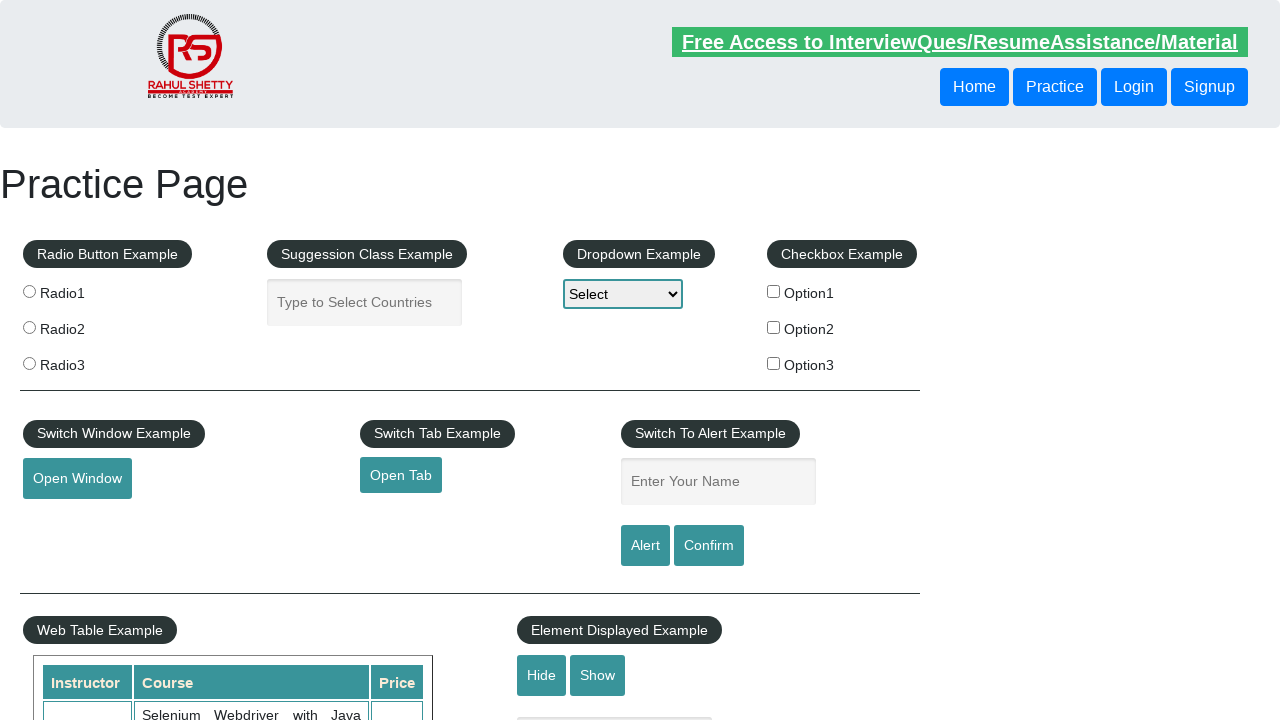

Verified footer link 8 has valid href attribute: #
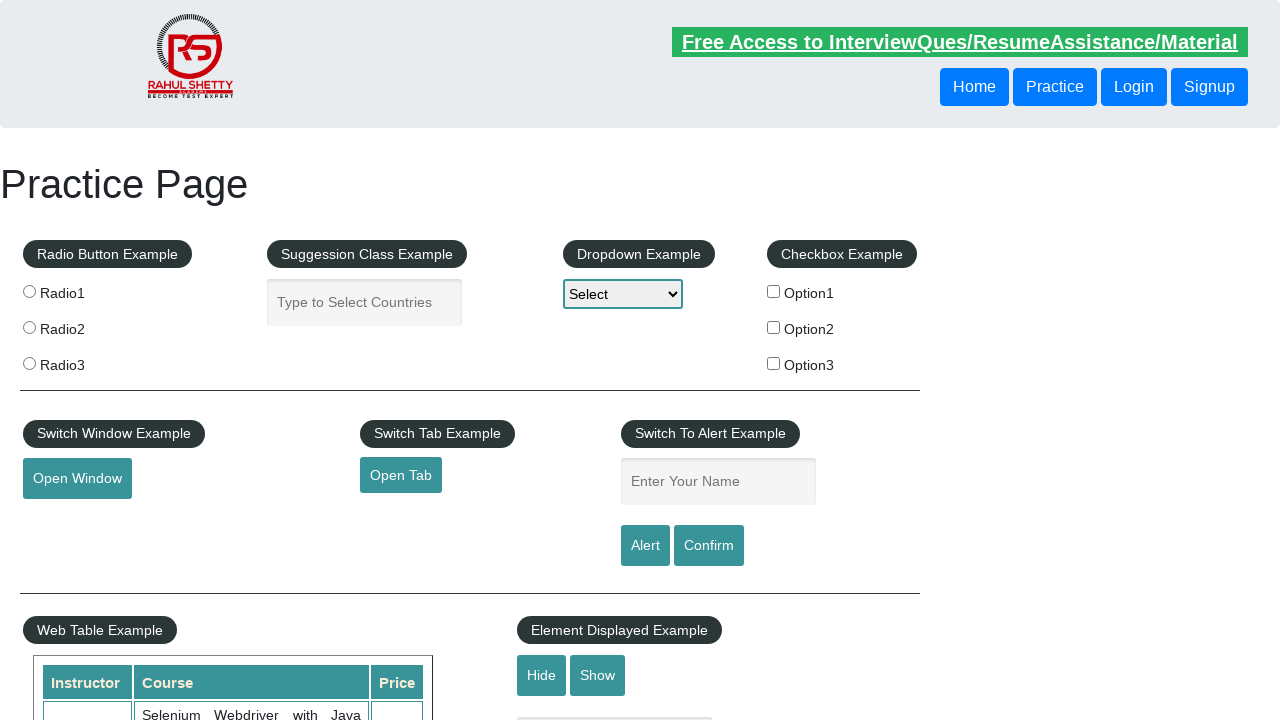

Verified footer link 9 has valid href attribute: #
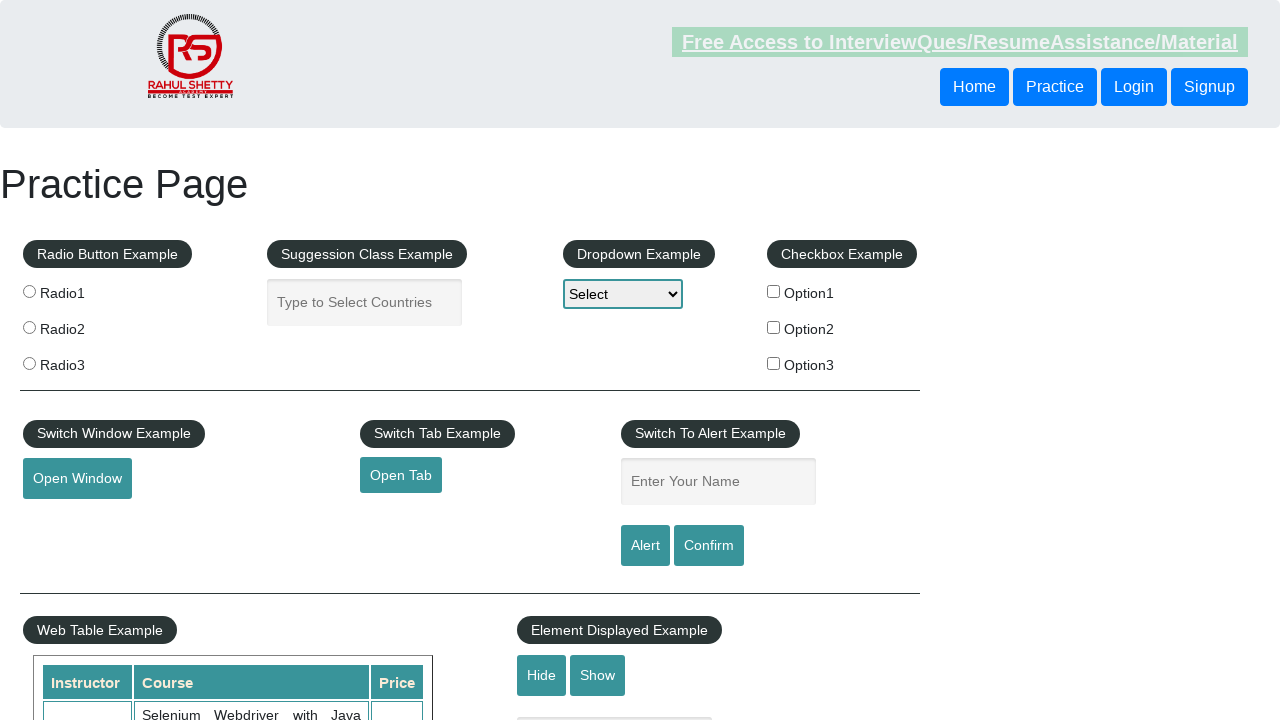

Verified footer link 10 has valid href attribute: #
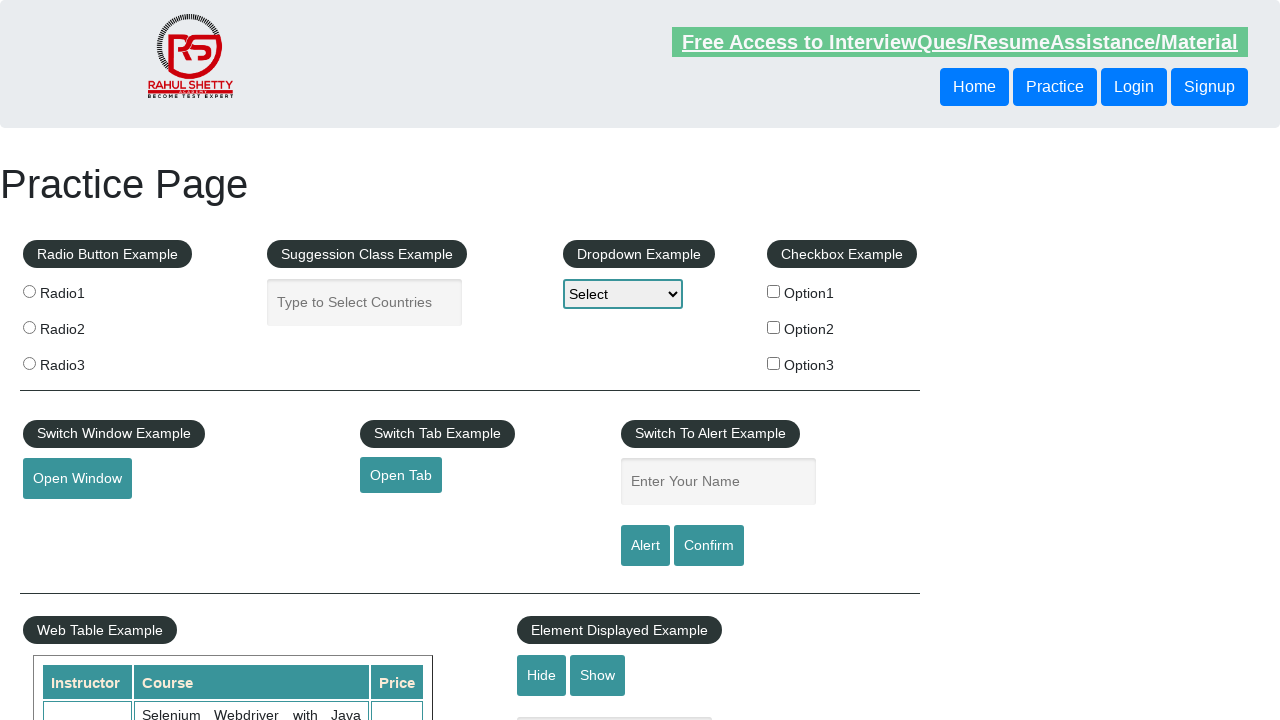

Verified footer link 11 has valid href attribute: #
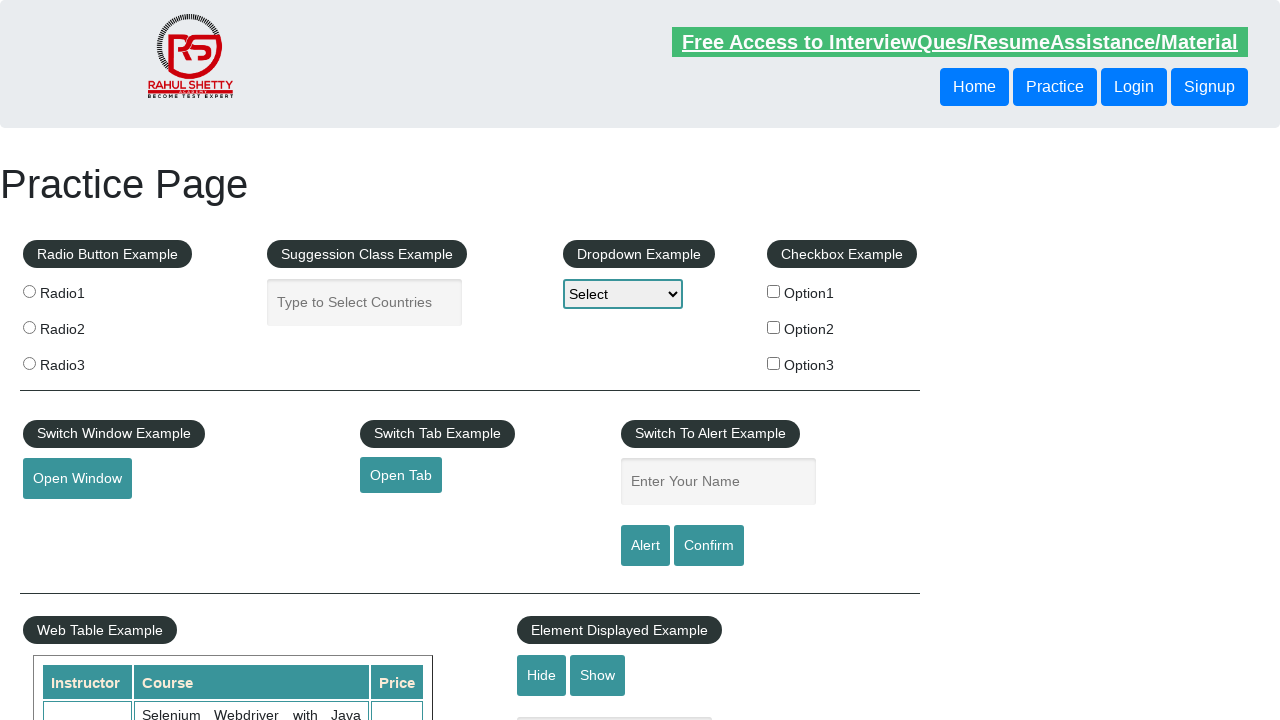

Verified footer link 12 has valid href attribute: #
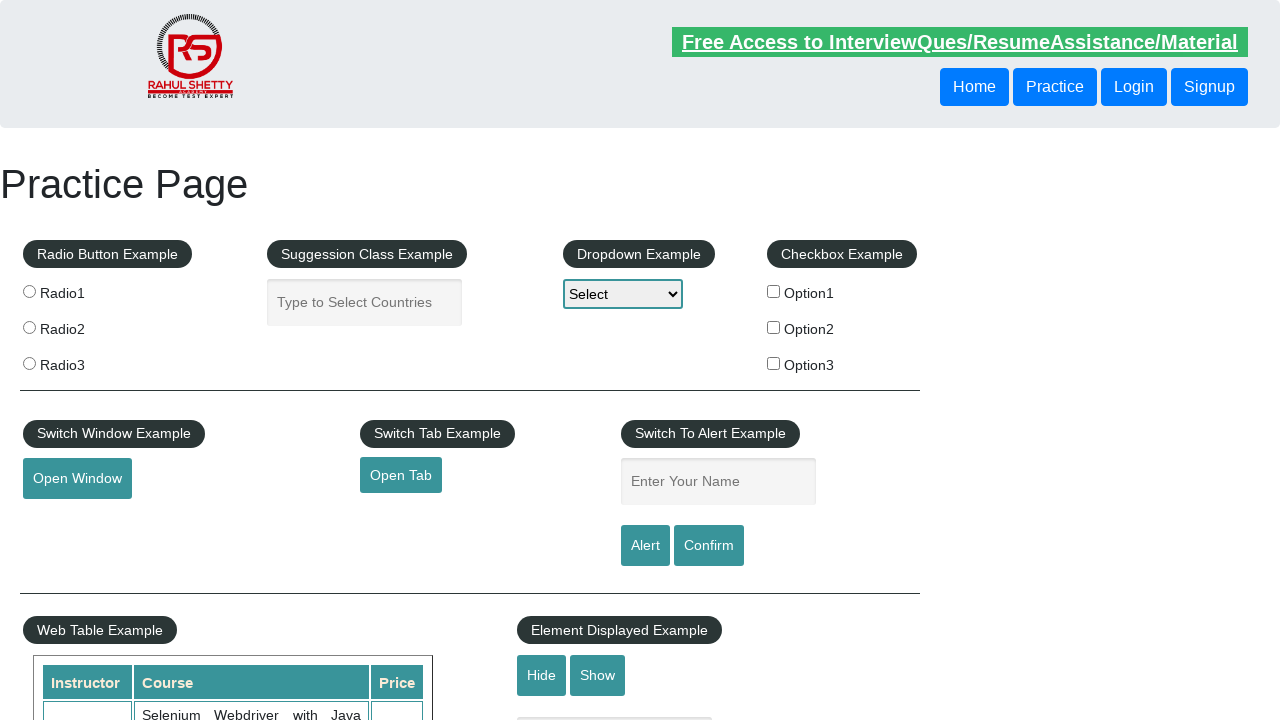

Verified footer link 13 has valid href attribute: #
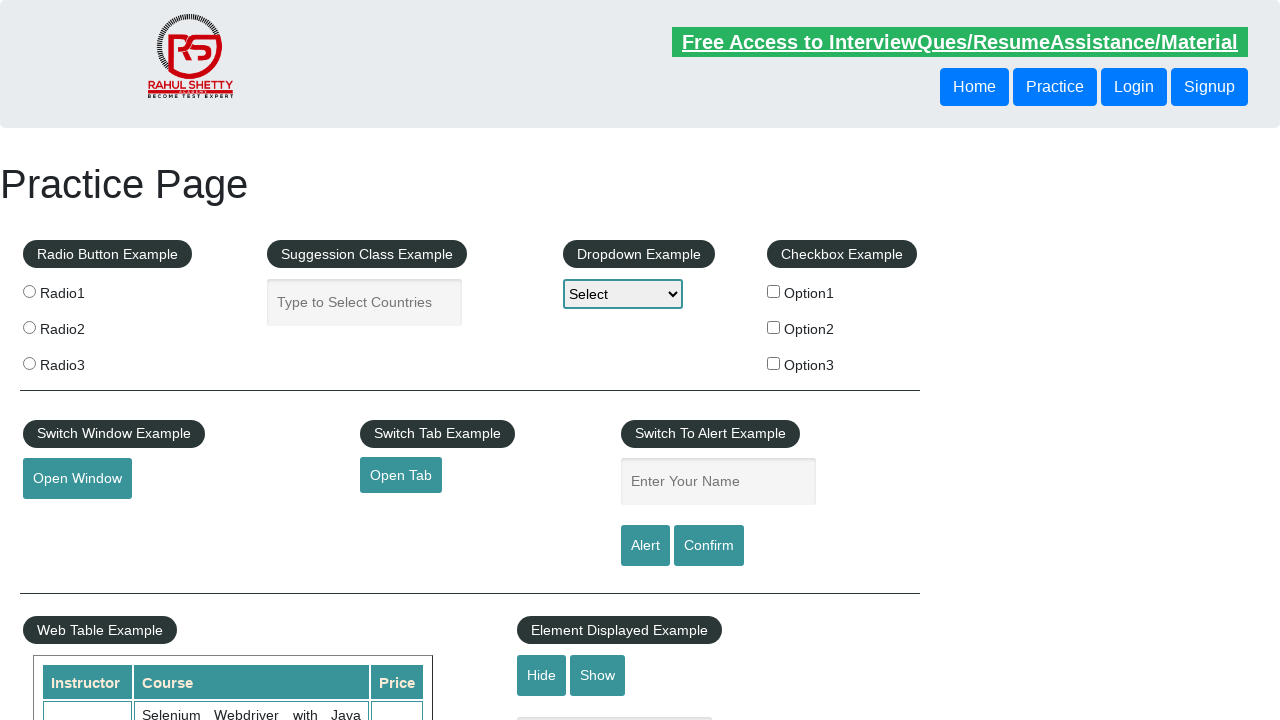

Verified footer link 14 has valid href attribute: #
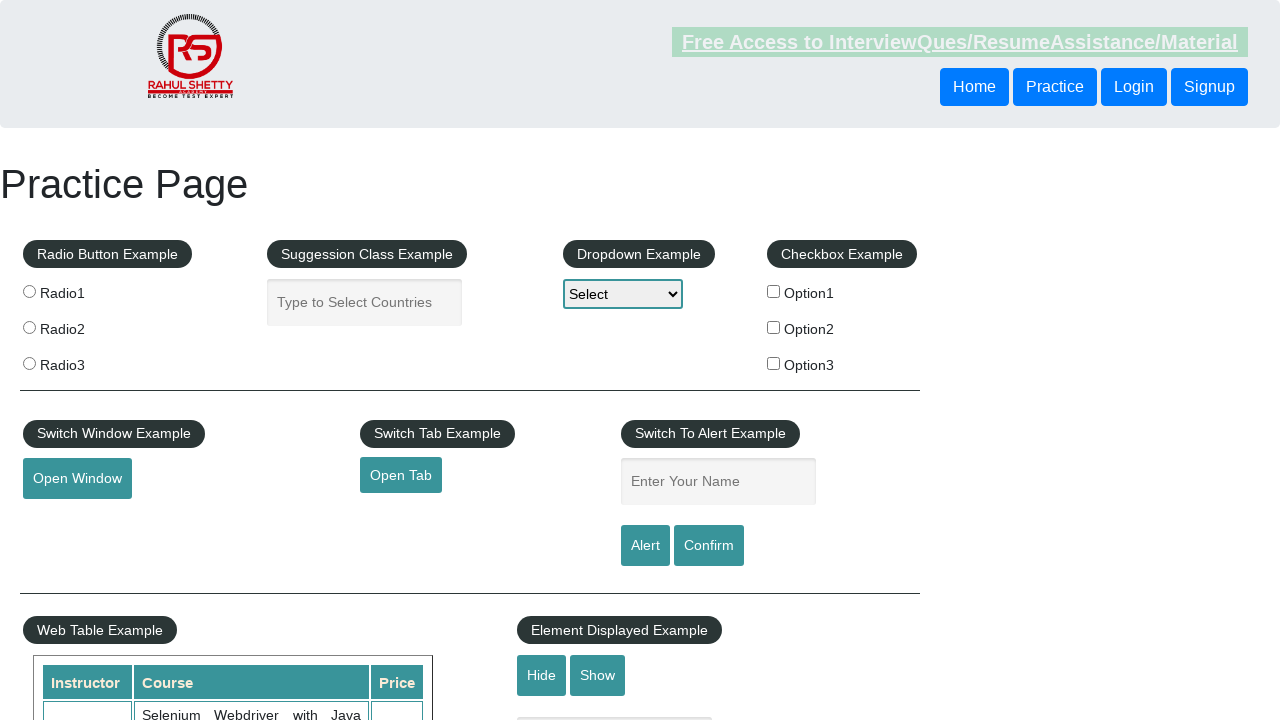

Verified footer link 15 has valid href attribute: #
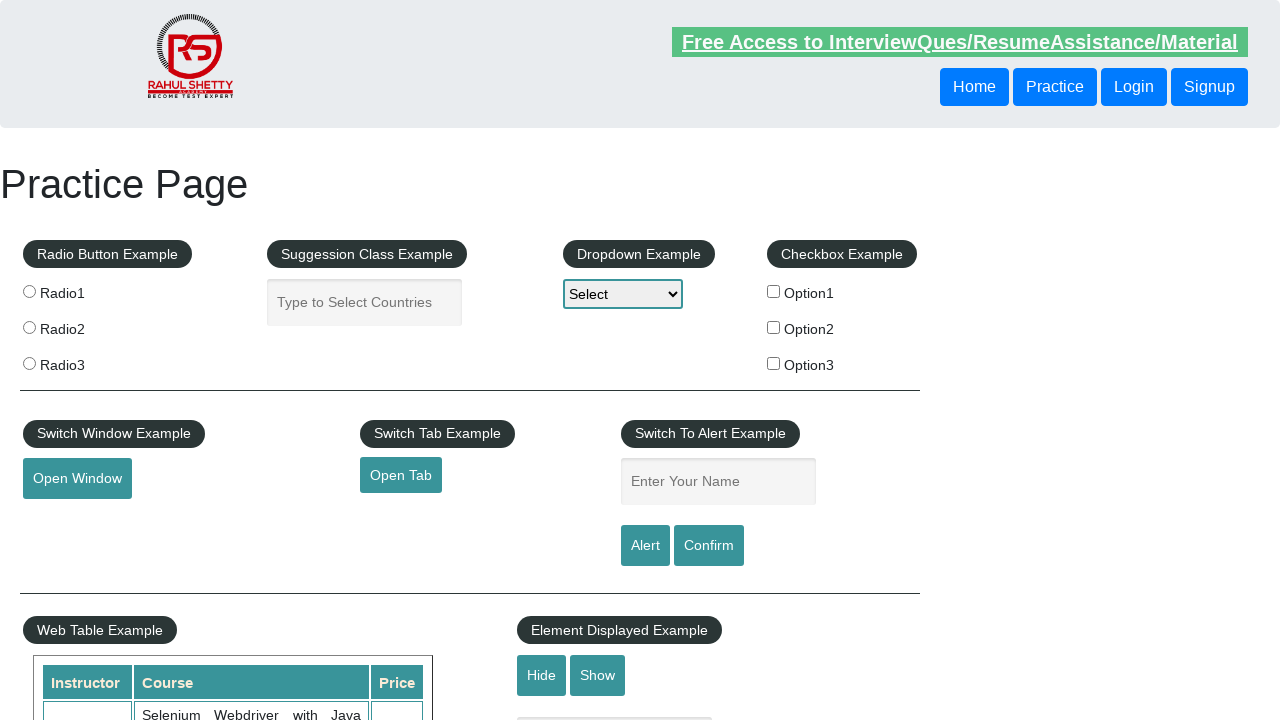

Verified footer link 16 has valid href attribute: #
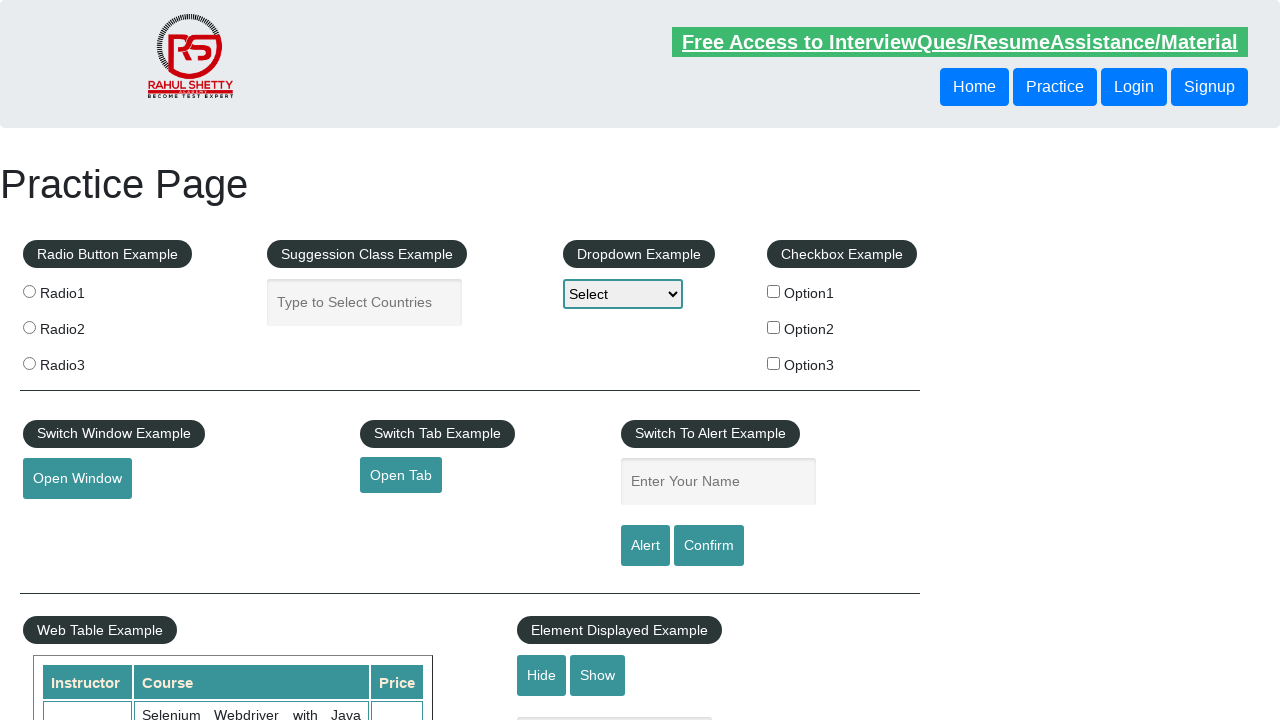

Verified footer link 17 has valid href attribute: #
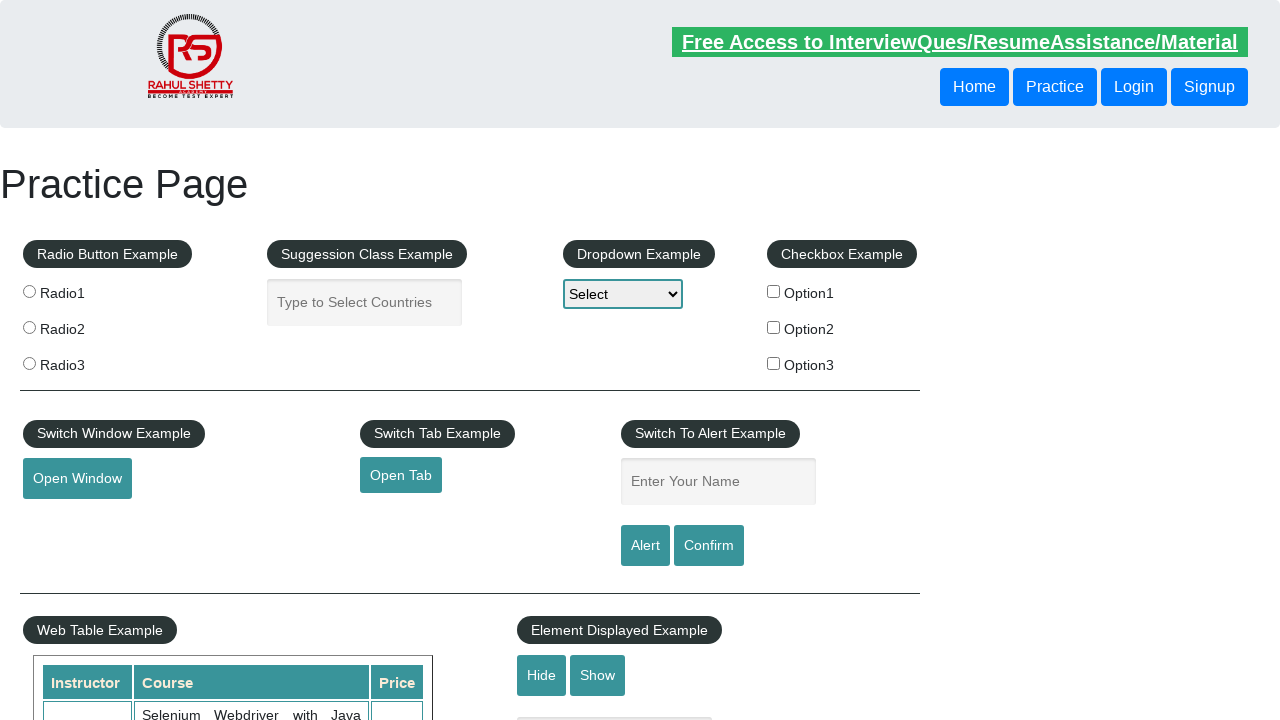

Verified footer link 18 has valid href attribute: #
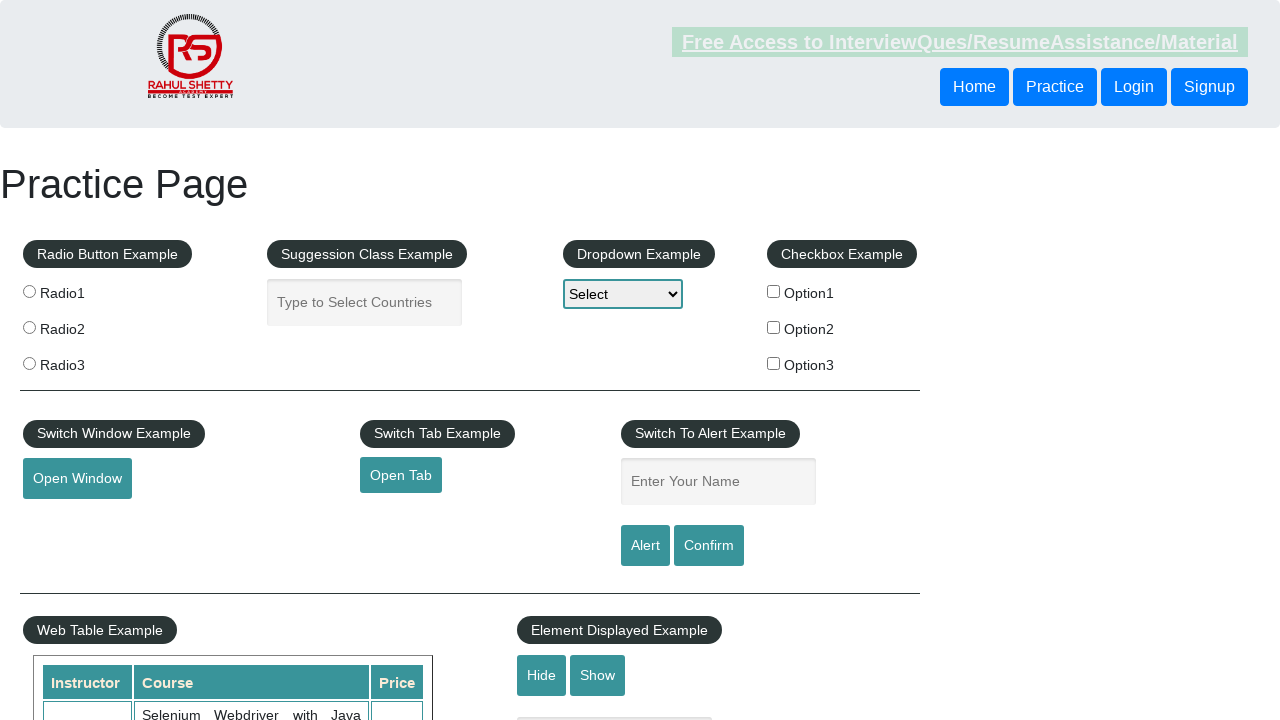

Verified footer link 19 has valid href attribute: #
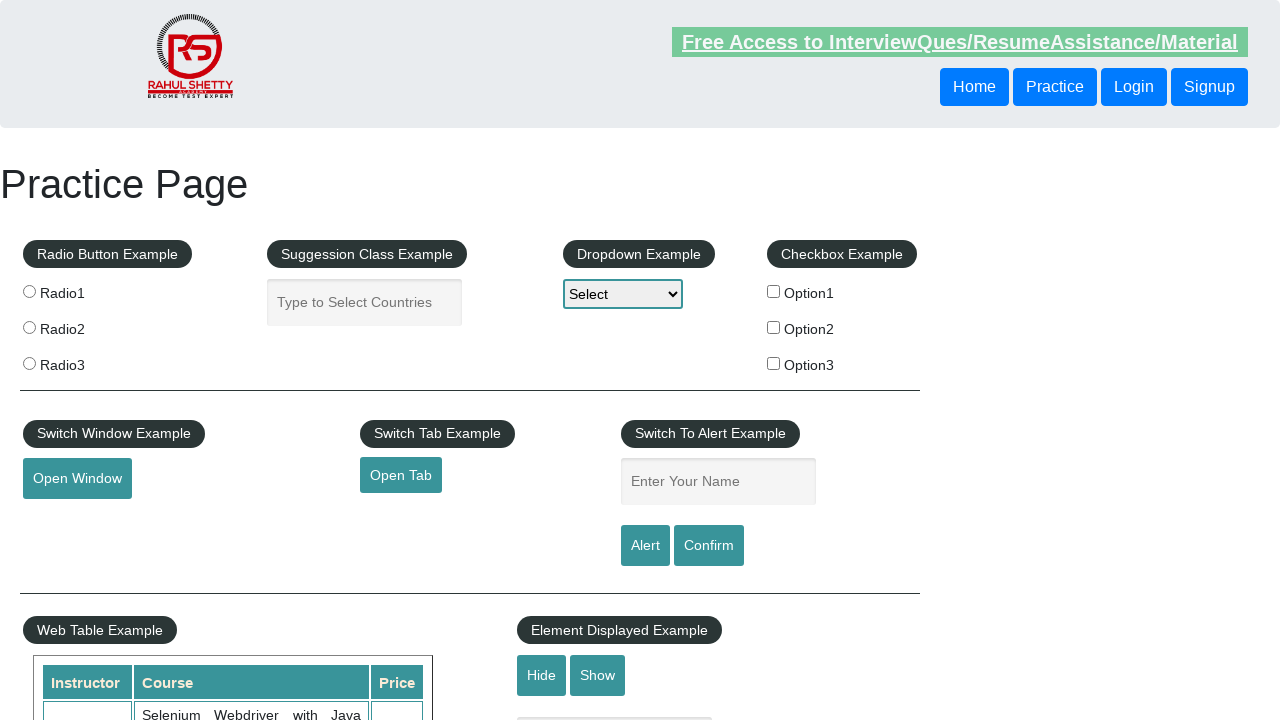

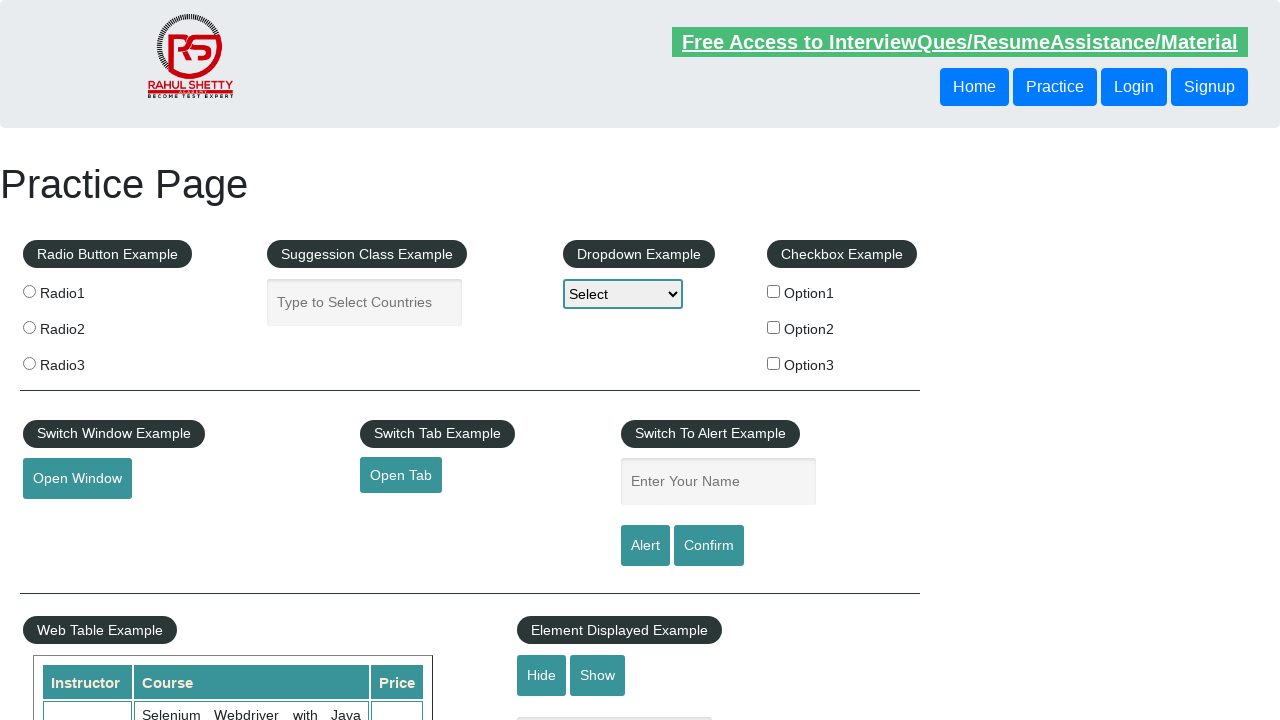